Tests navigation to the about page by clicking the about link at the bottom of the page

Starting URL: https://webshop-agil-testautomatiserare.netlify.app/

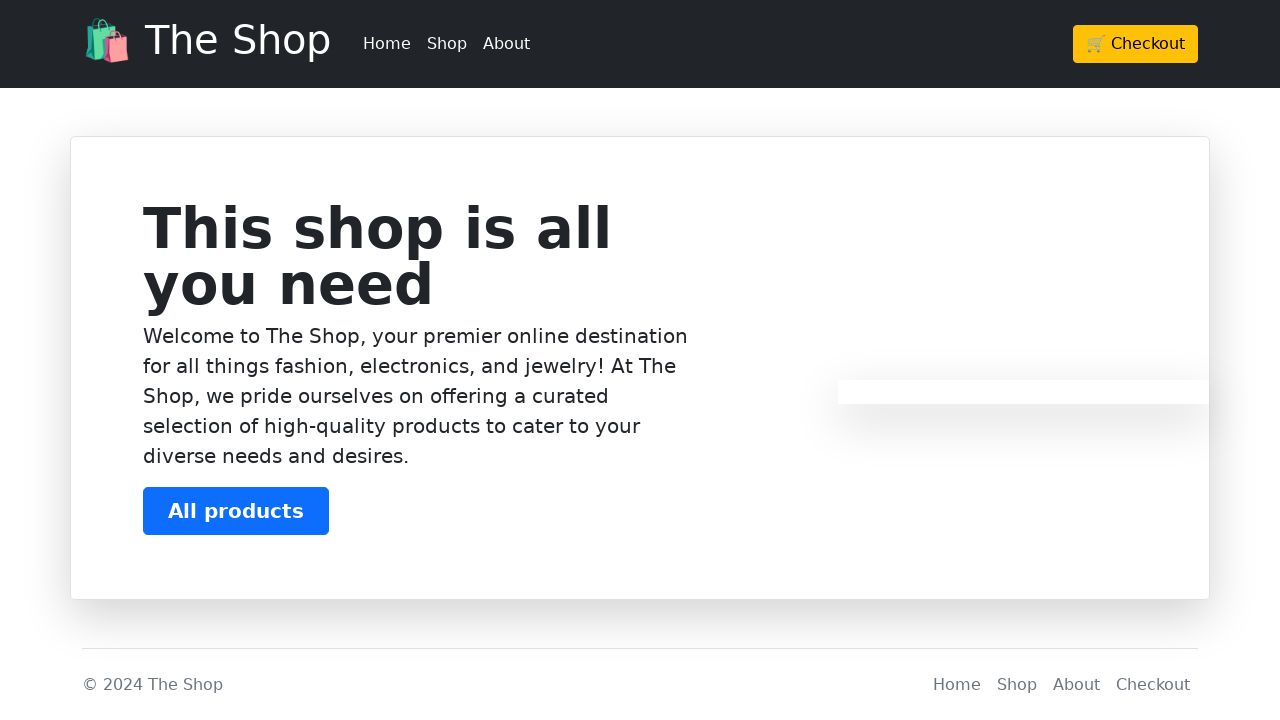

Clicked the About link at the bottom of the page at (1076, 685) on xpath=(//a[@class='nav-link px-2 text-muted' and text()='About'])[1]
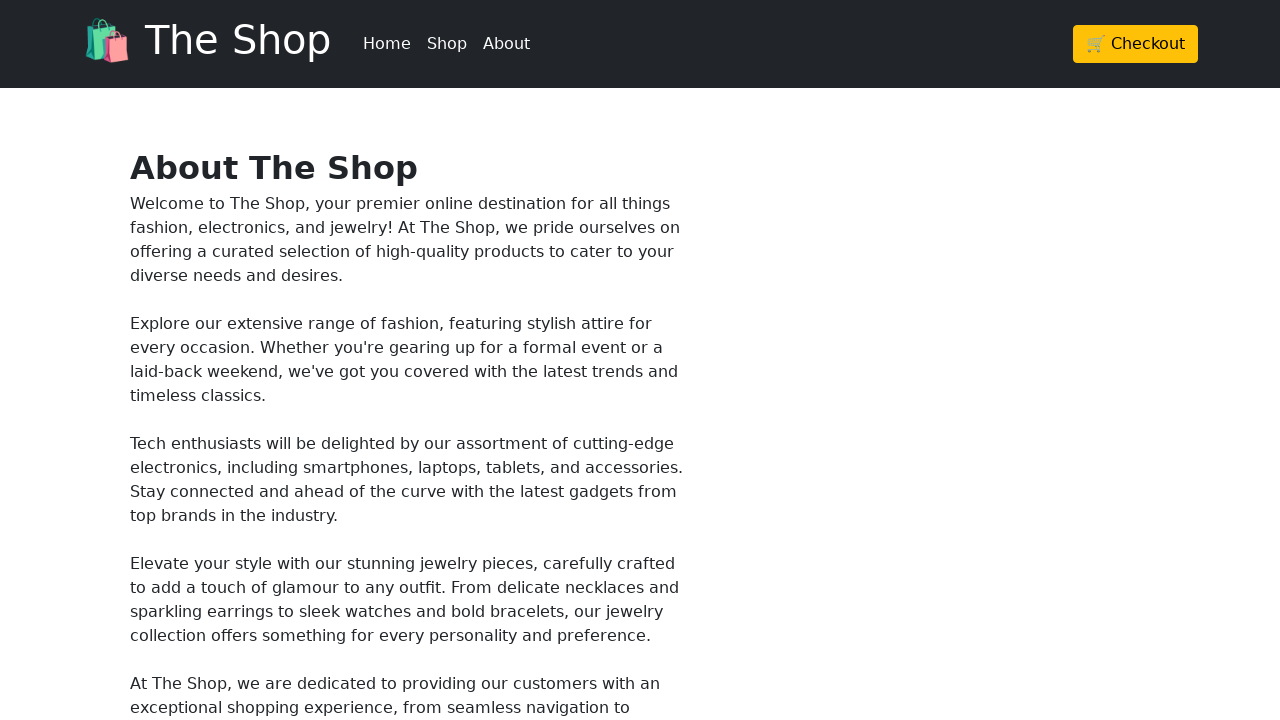

Verified navigation to About page - URL matches expected destination
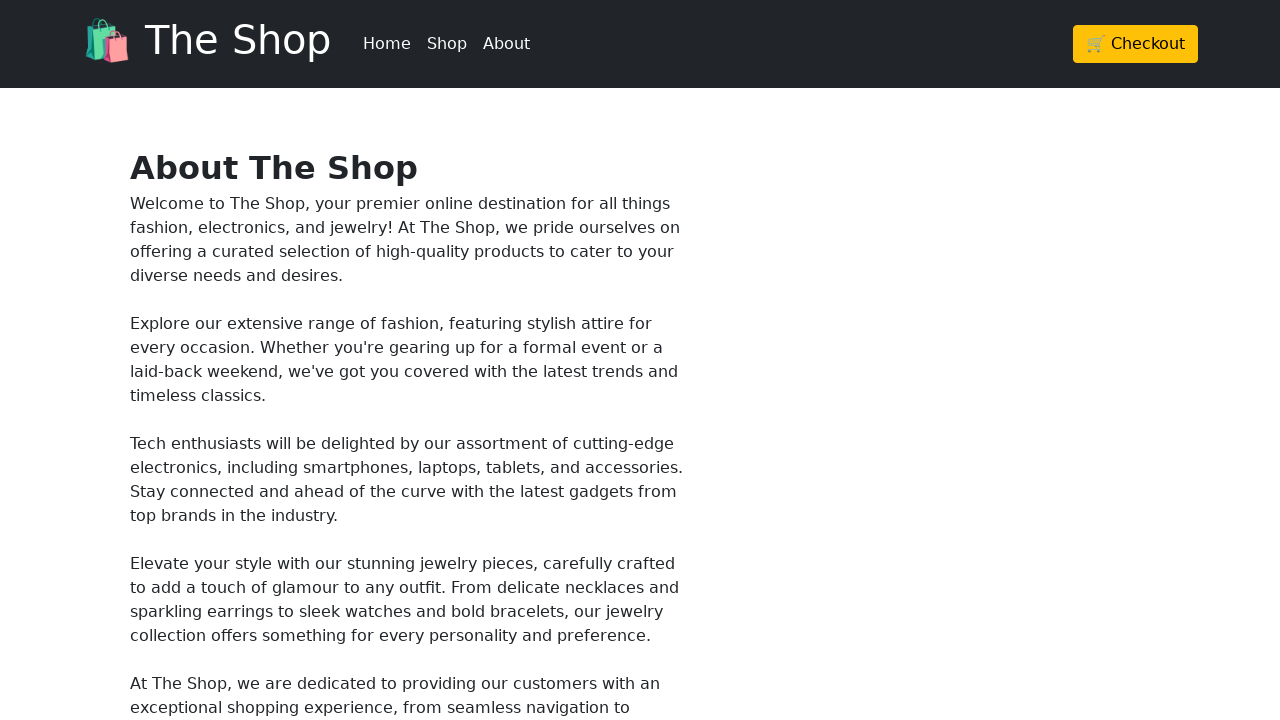

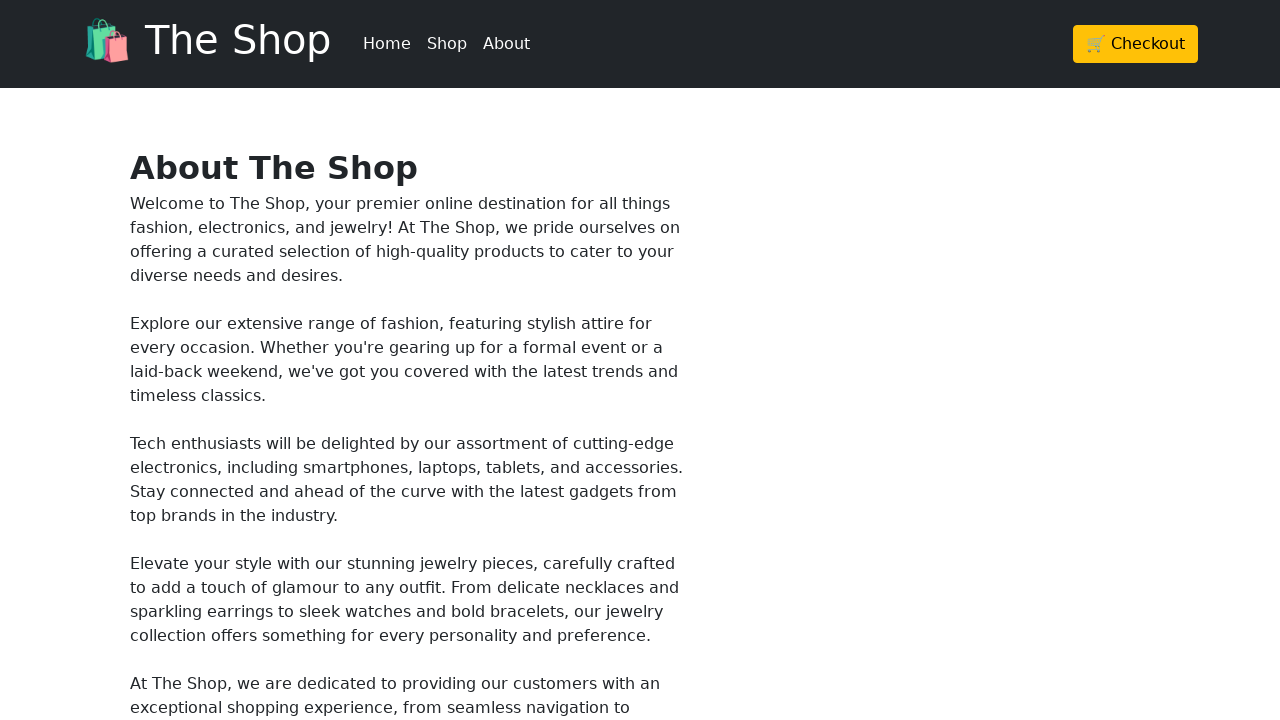